Waits for price to reach $100, books an item, then solves a mathematical captcha by calculating logarithm of the given value

Starting URL: http://suninjuly.github.io/explicit_wait2.html

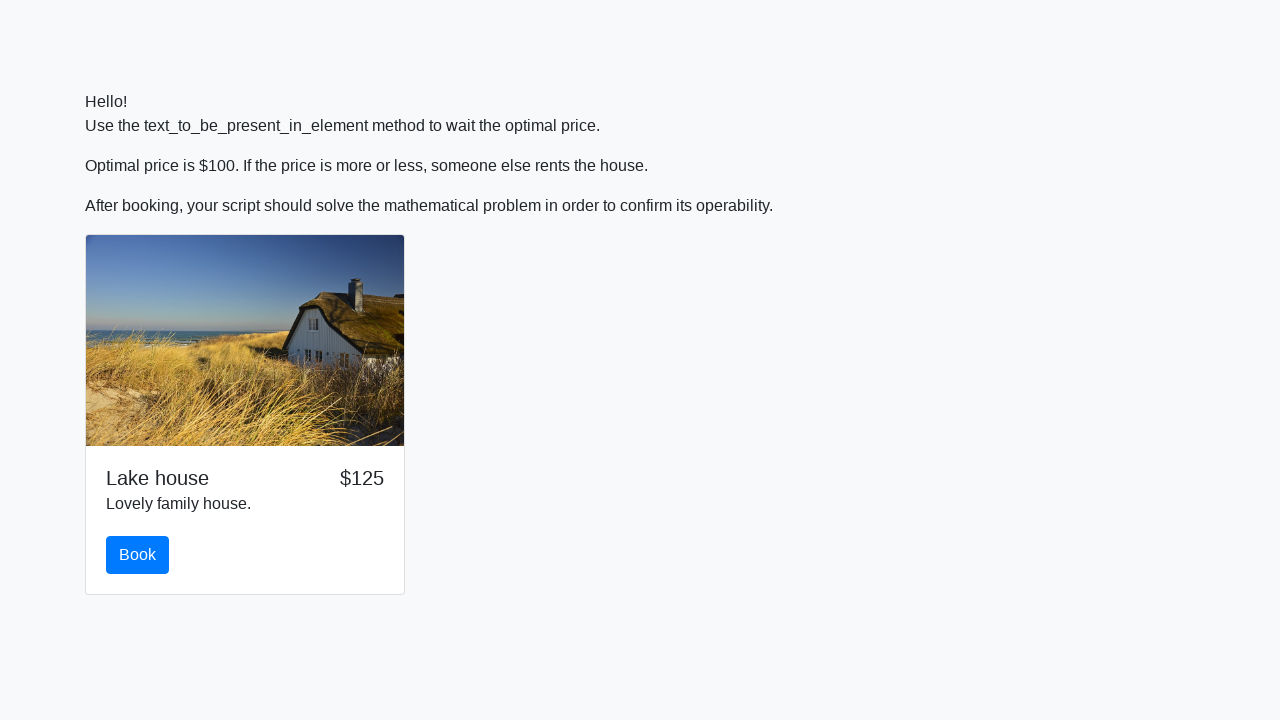

Waited for price to reach $100
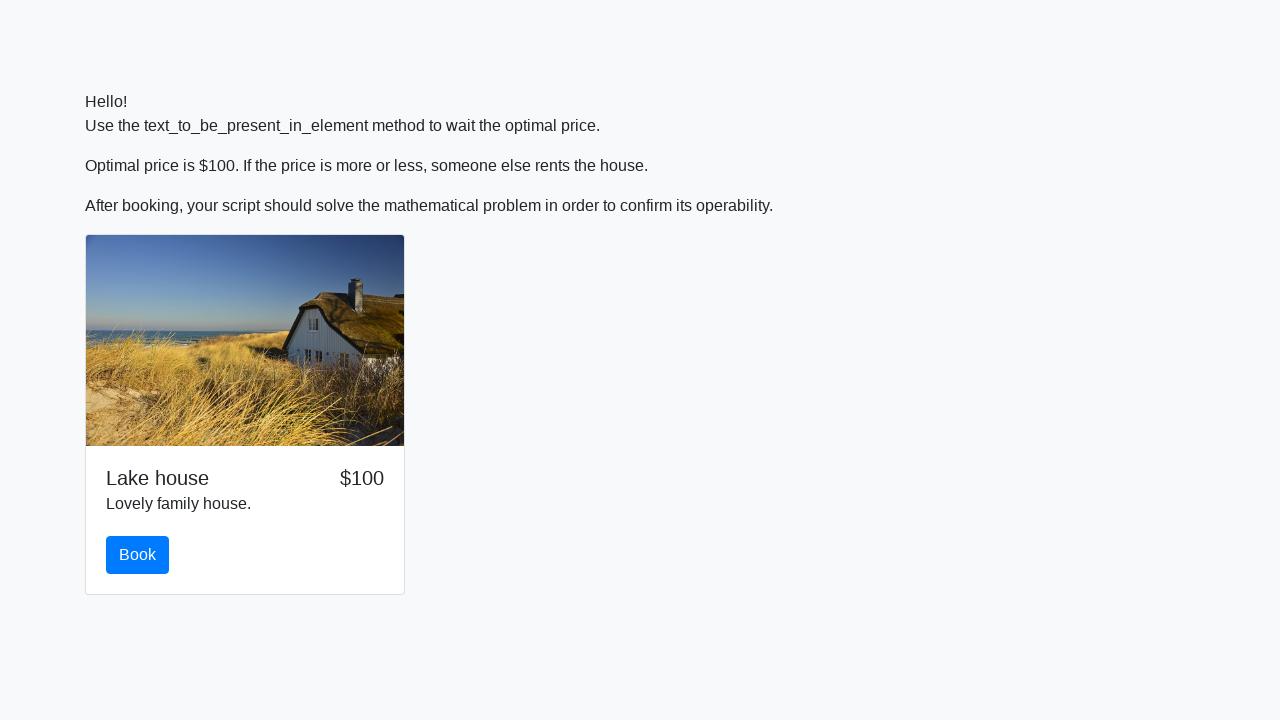

Clicked book button at (138, 555) on #book
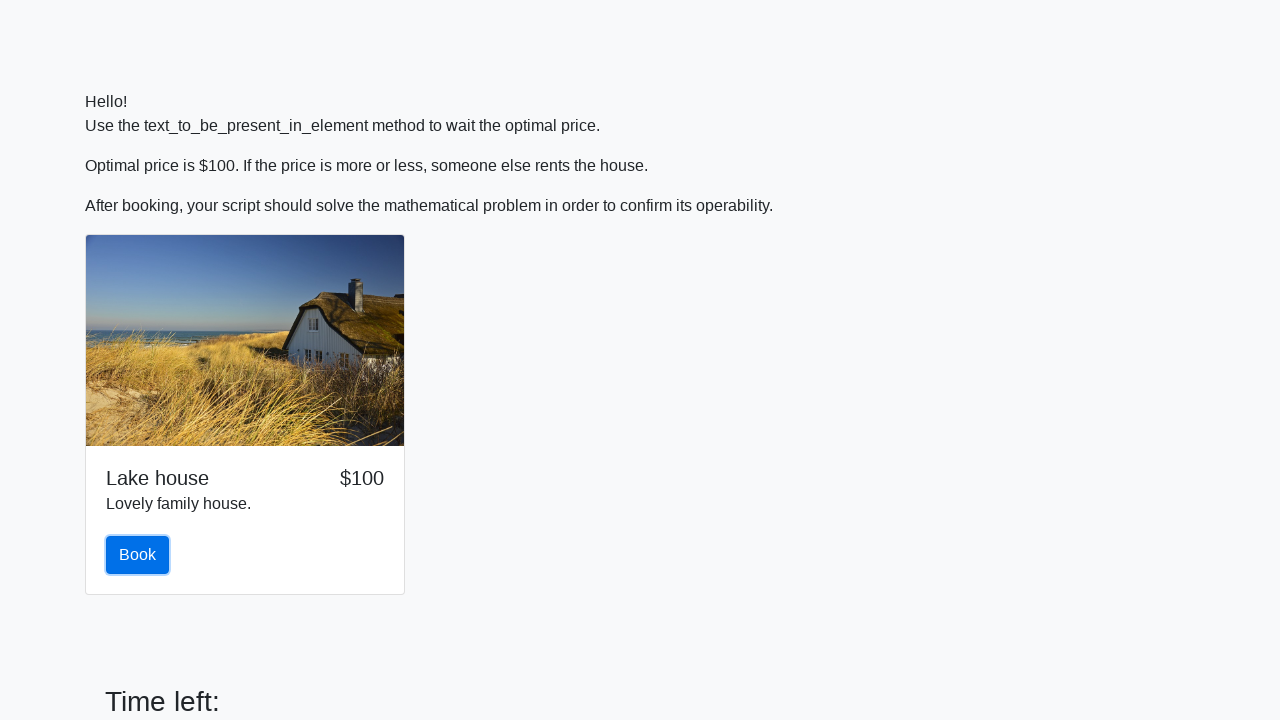

Scrolled to solve button
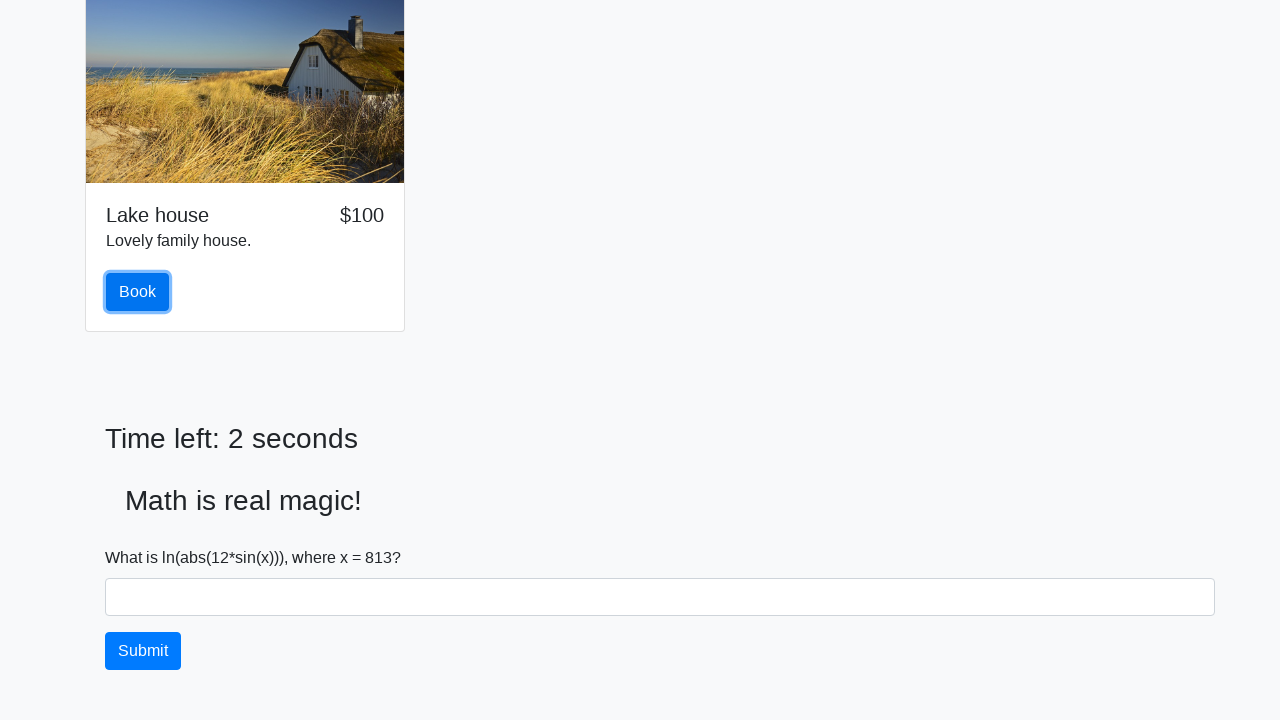

Retrieved input value for calculation: 813
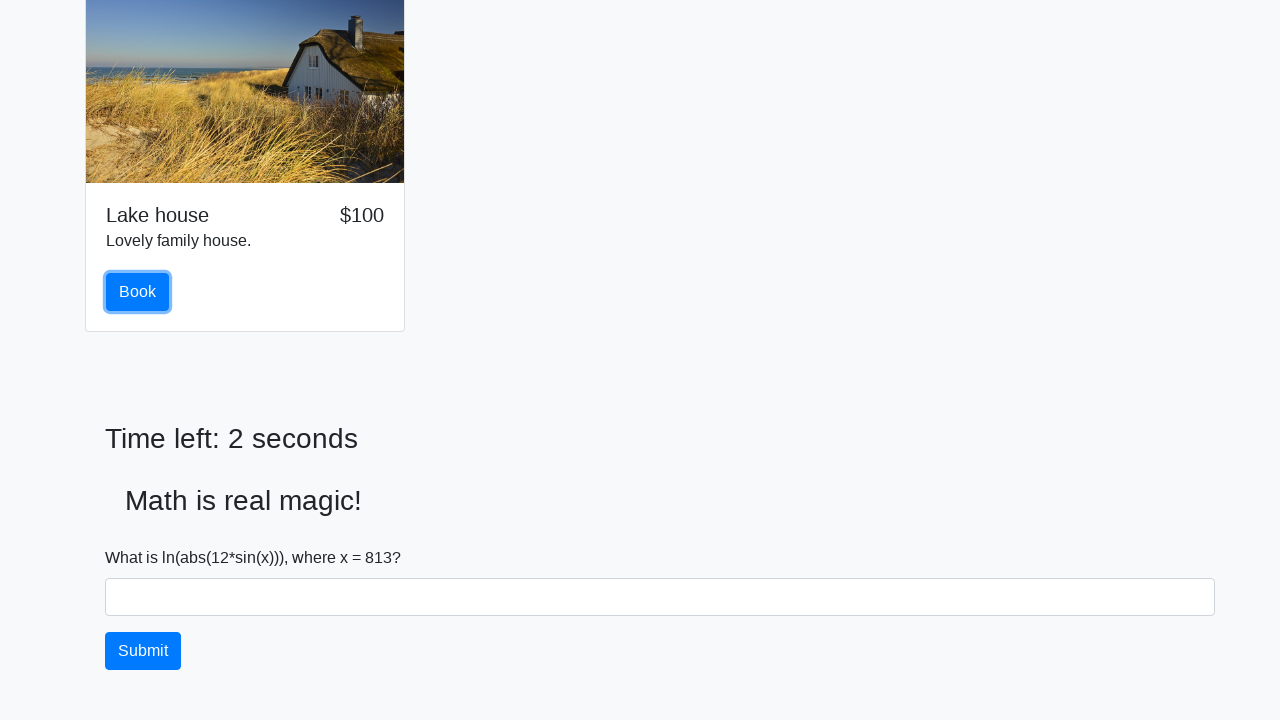

Calculated logarithm result: 2.0116039375418646
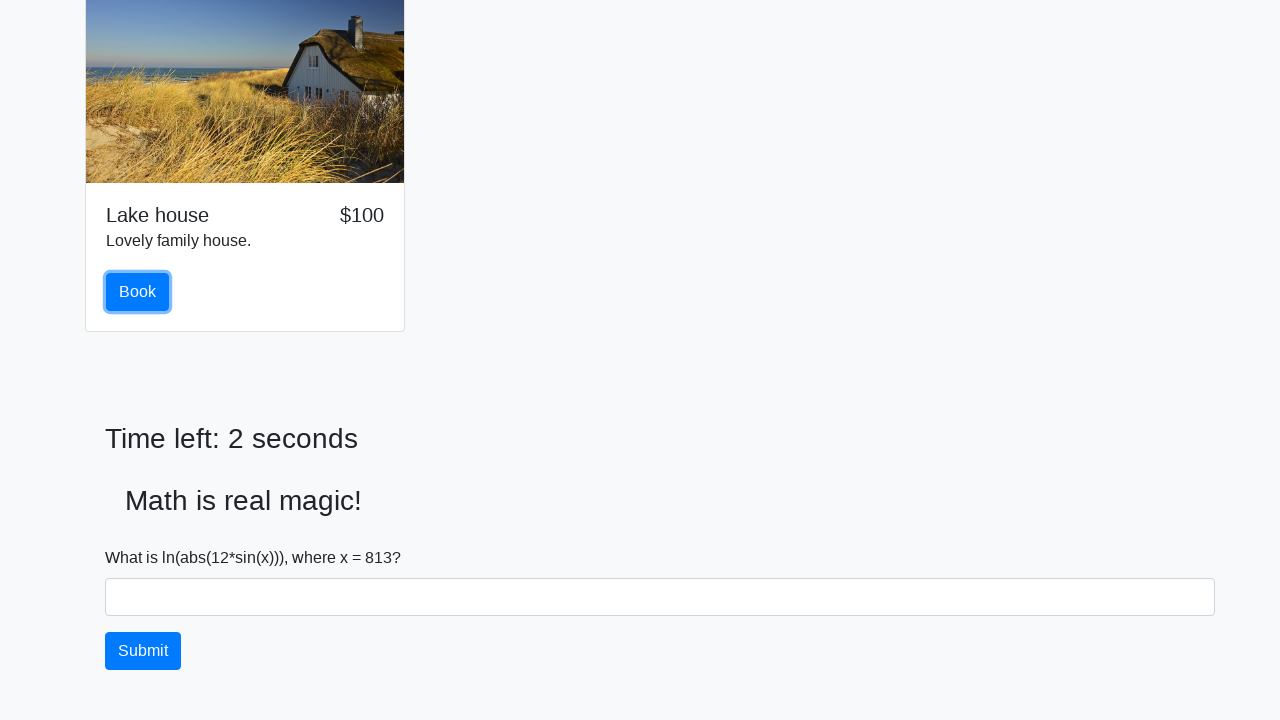

Filled answer field with calculated result on #answer
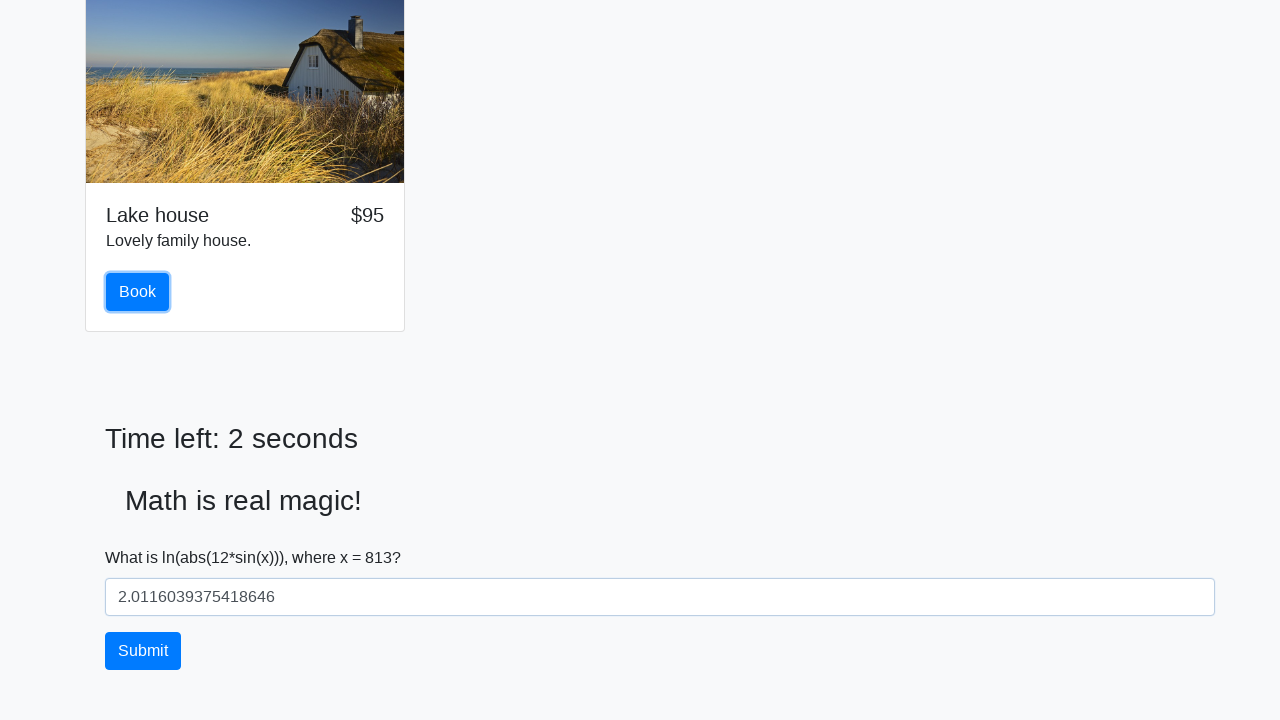

Clicked solve button to submit answer at (143, 651) on #solve
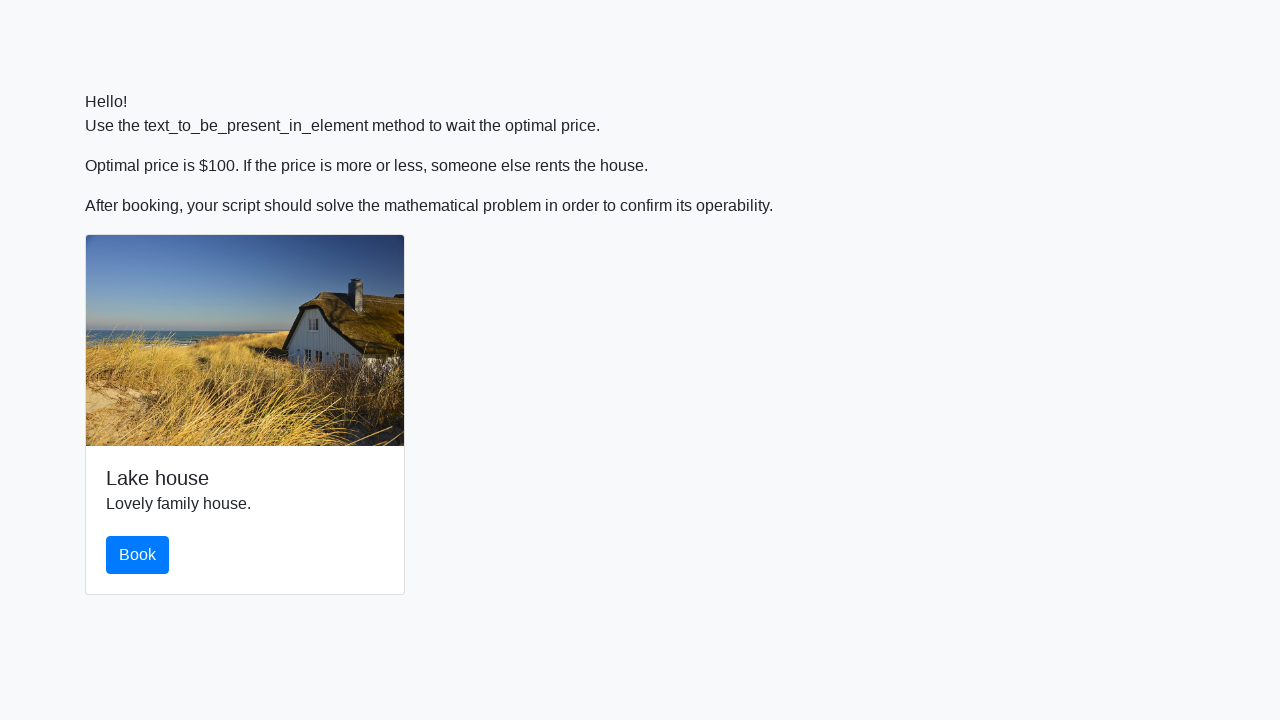

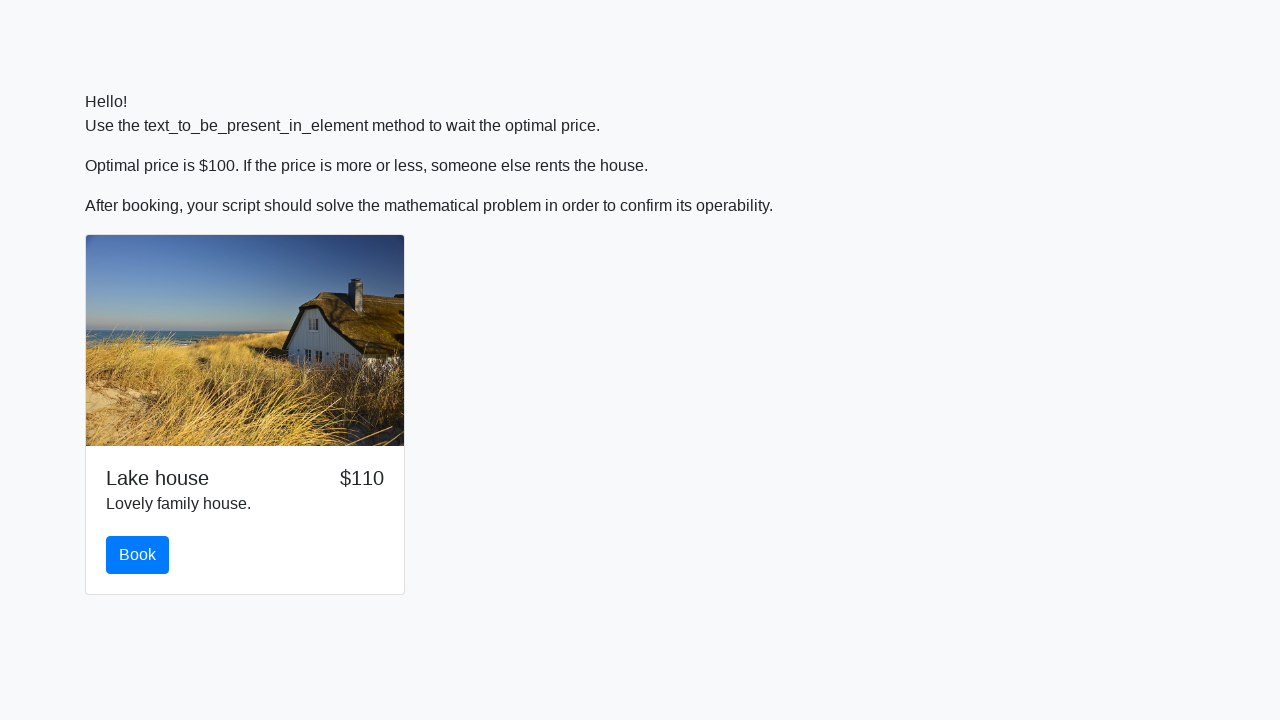